Tests JavaScript alerts by clicking buttons that trigger alerts, waiting for them to appear, and accepting them

Starting URL: https://demoqa.com/alerts

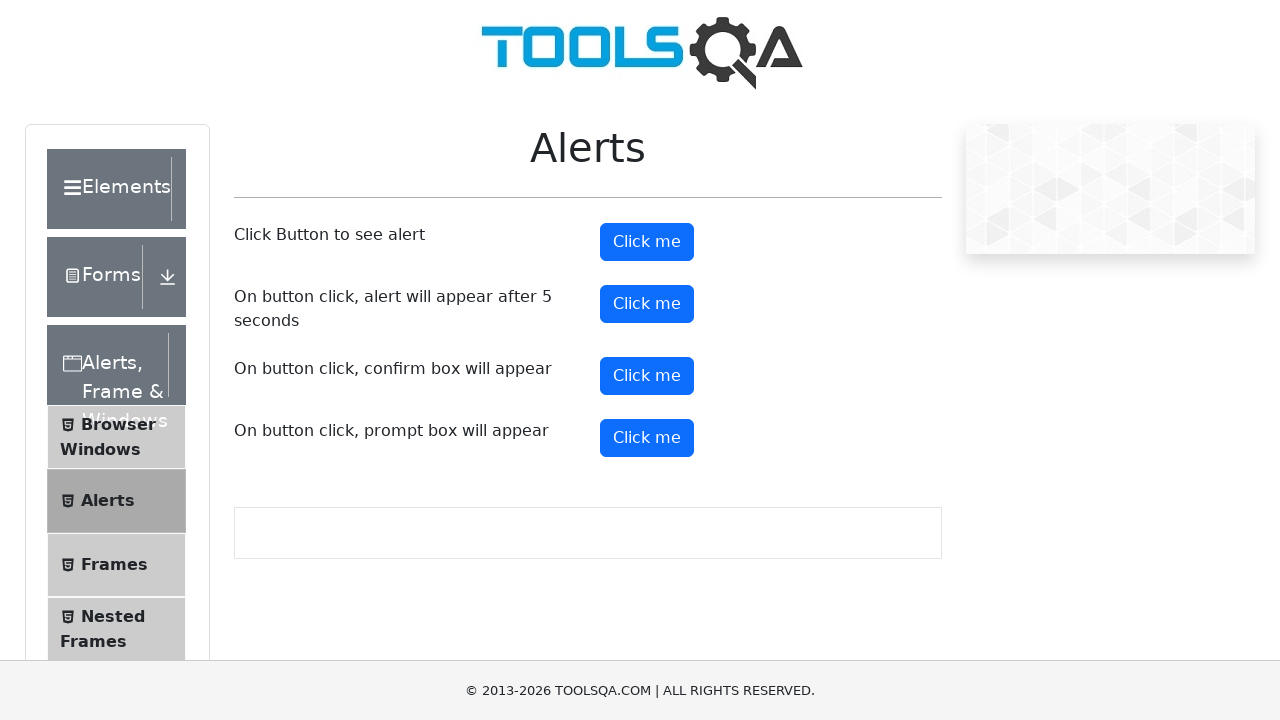

Set up dialog handler to automatically accept alerts
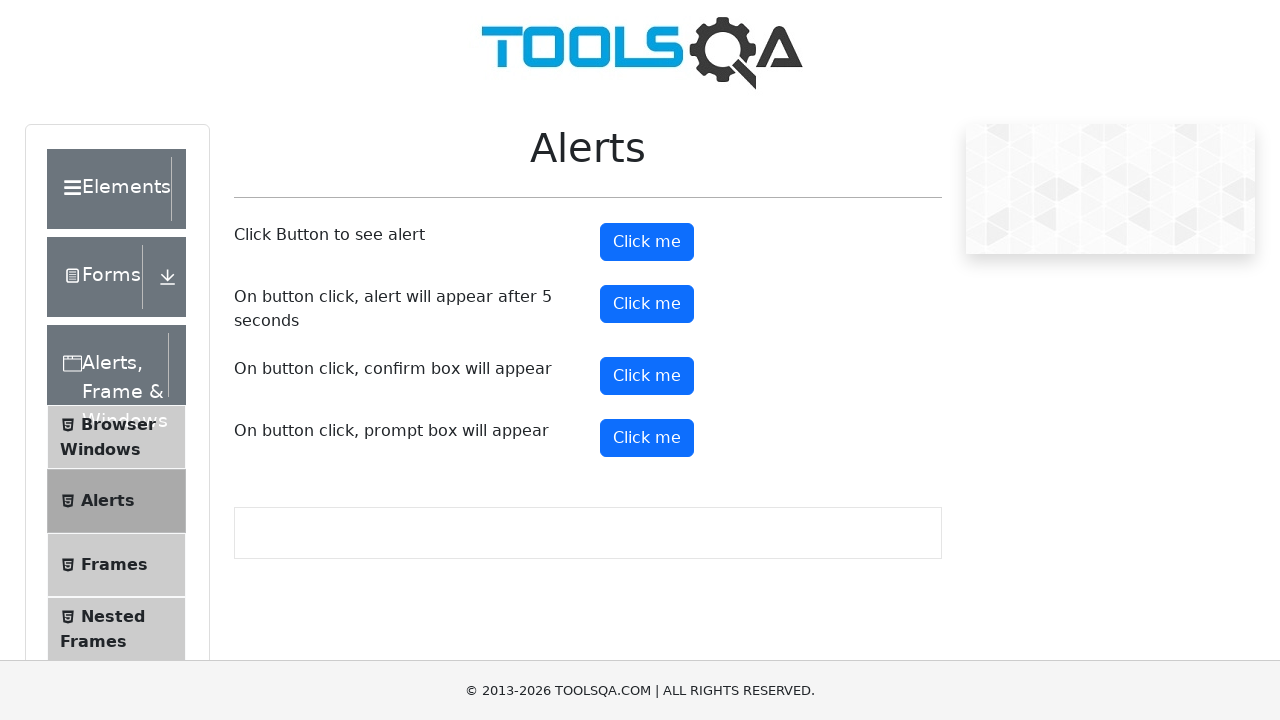

Clicked the alert button to trigger a JavaScript alert at (647, 242) on #alertButton
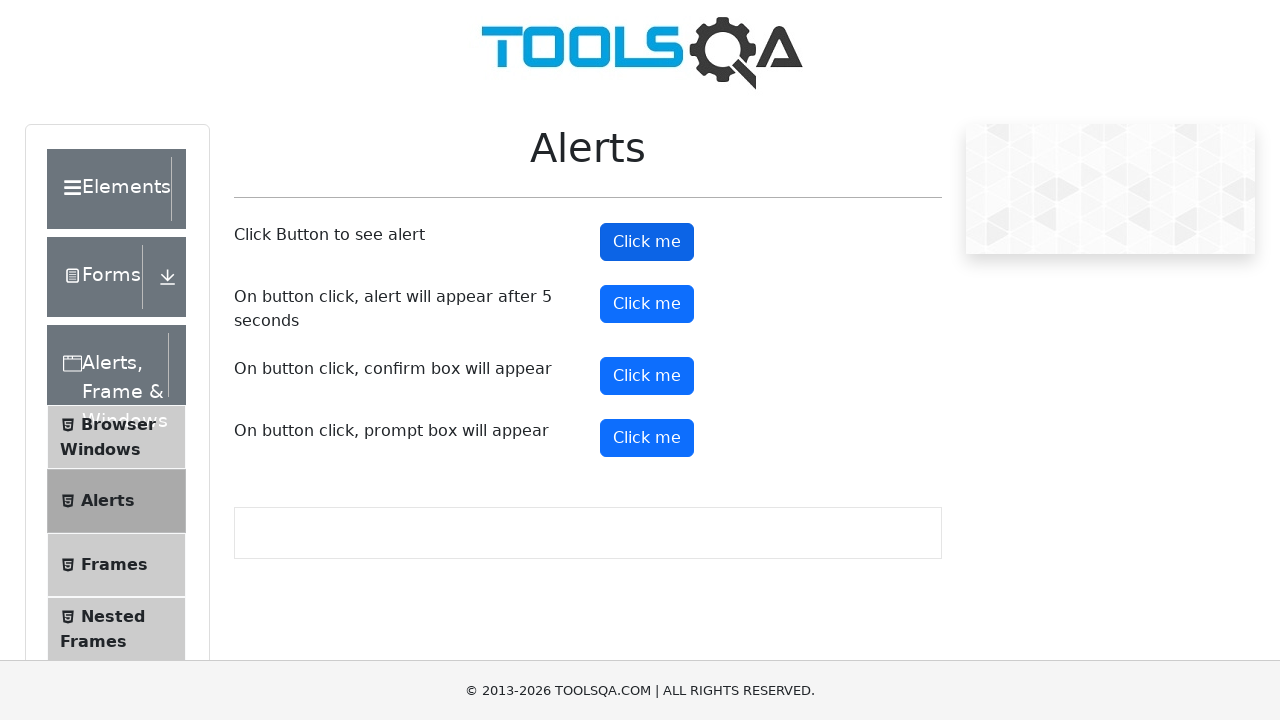

Waited 500ms for alert to be handled
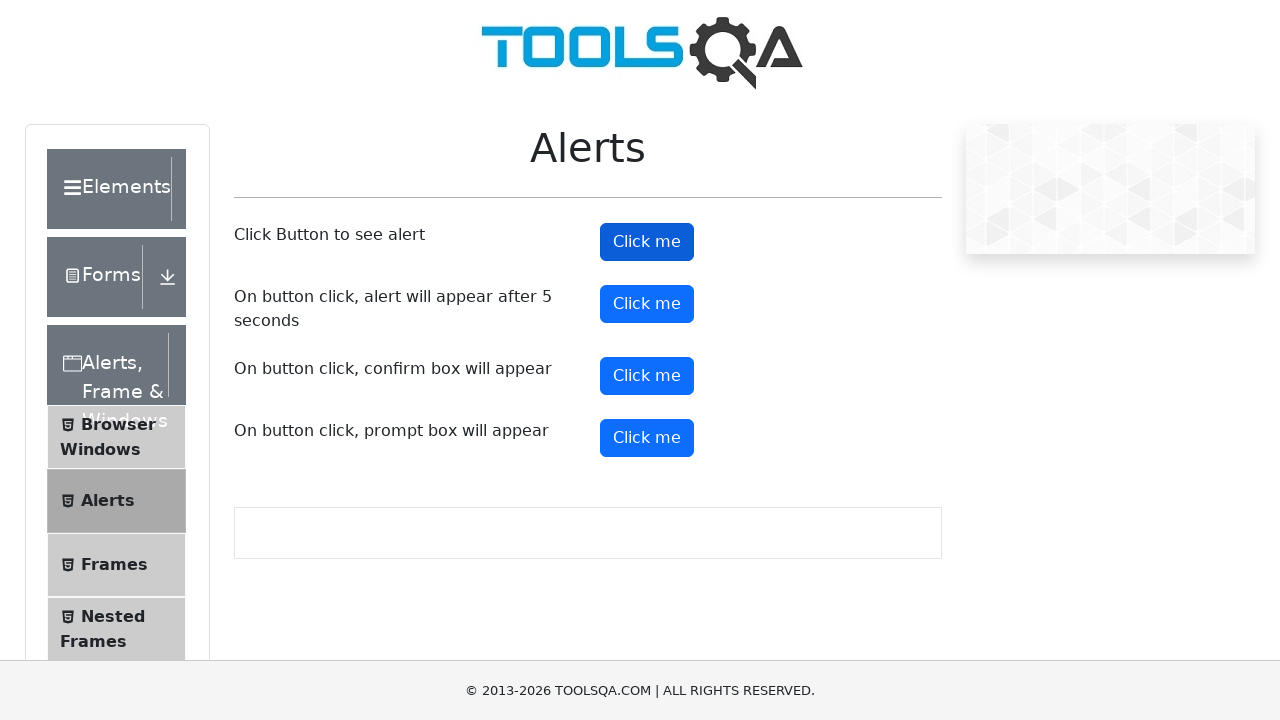

Clicked the timed alert button to trigger a delayed alert at (647, 304) on #timerAlertButton
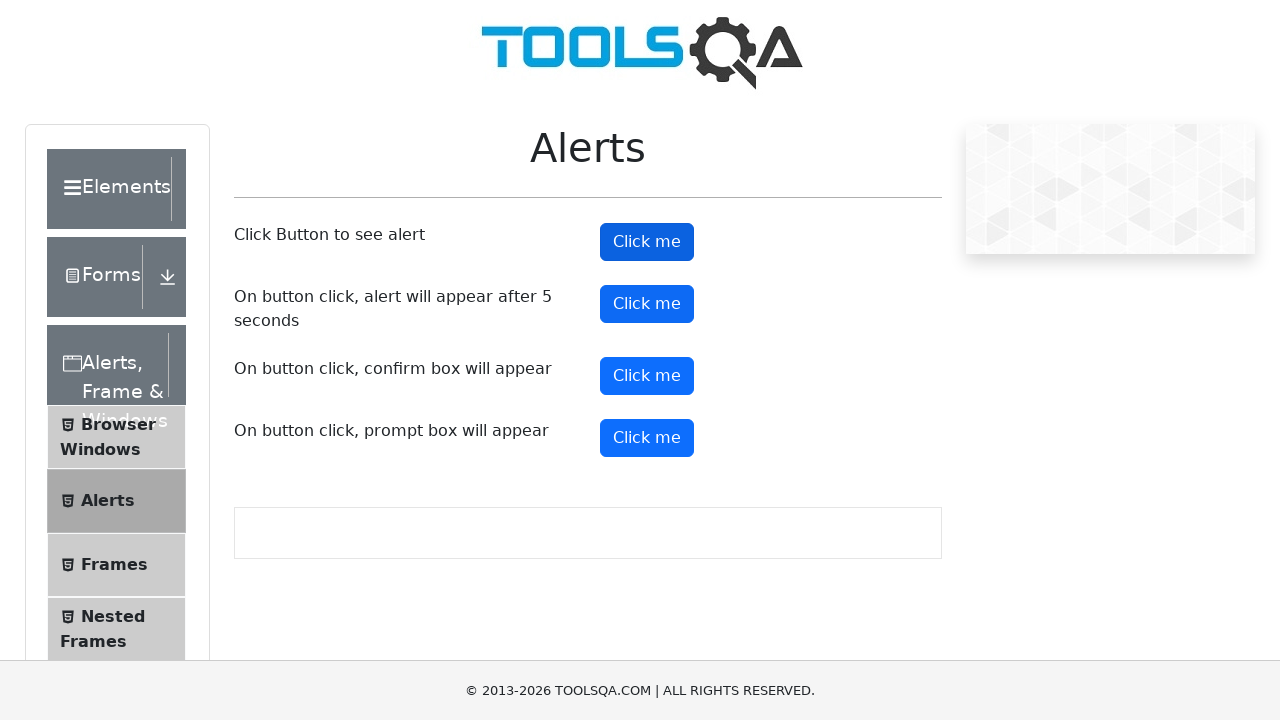

Waited 6000ms for the timed alert to appear and be accepted
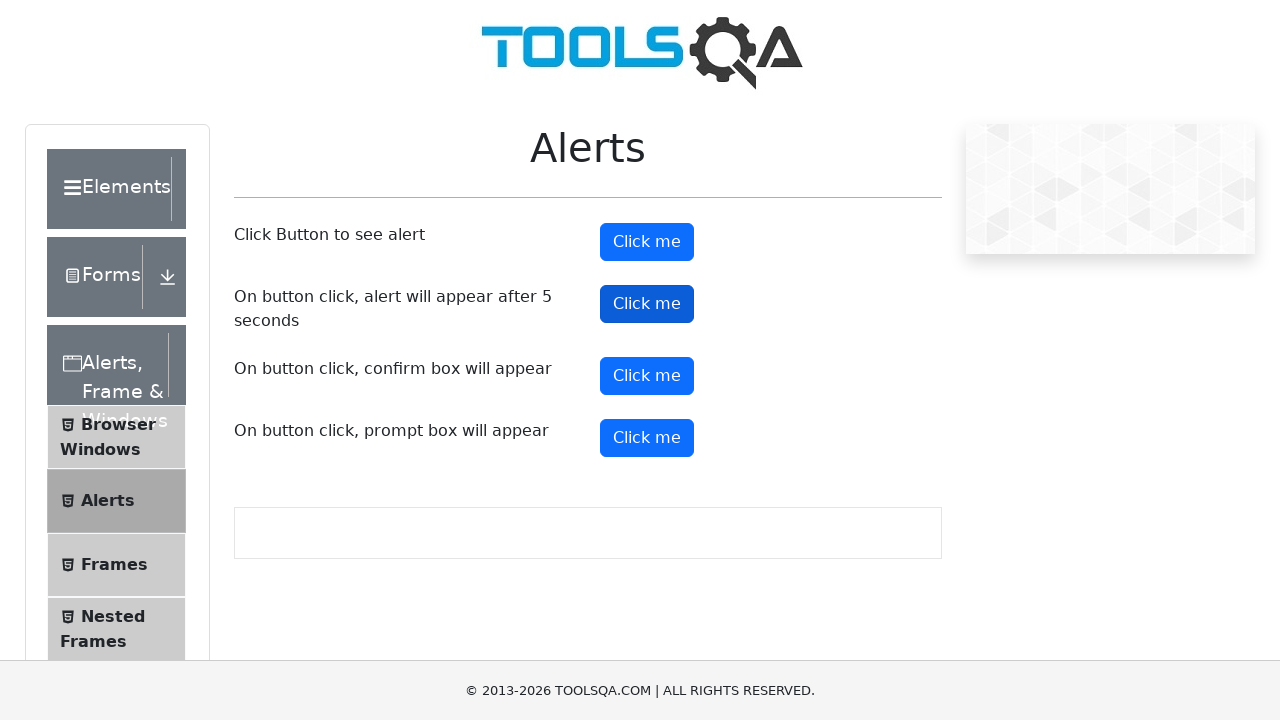

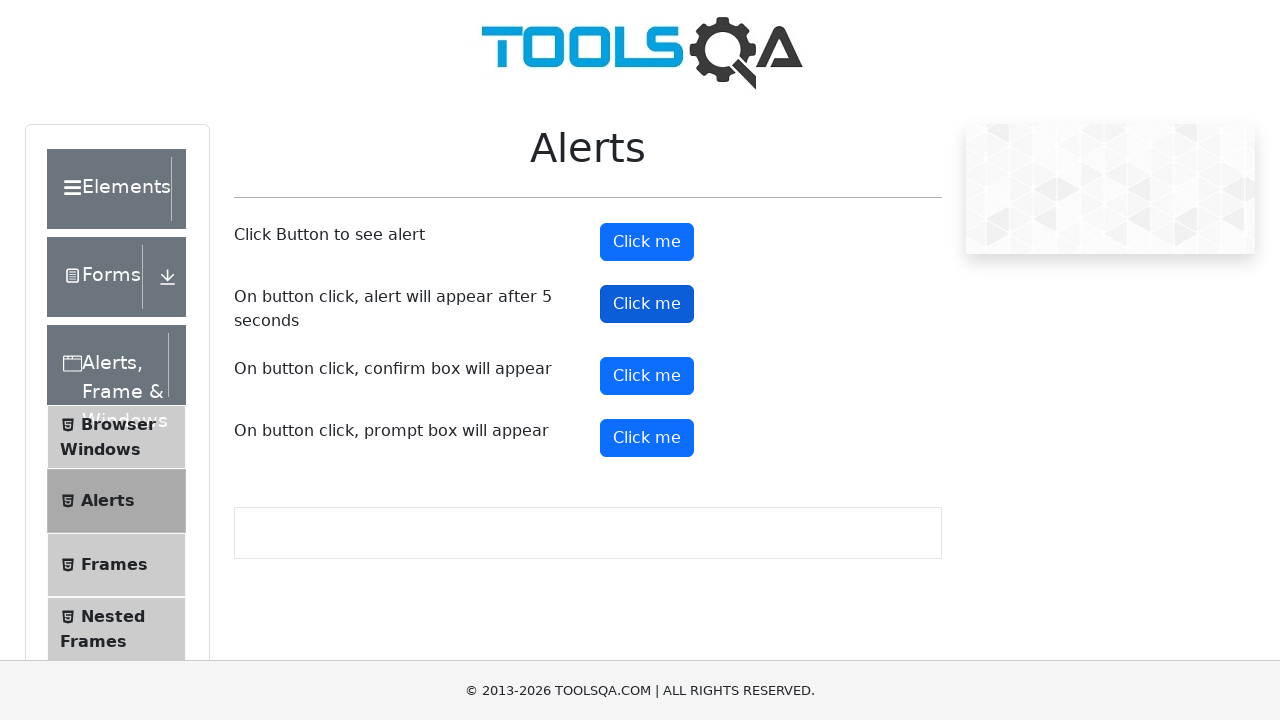